Tests registration form on second page by filling required fields and submitting the form

Starting URL: http://suninjuly.github.io/registration2.html

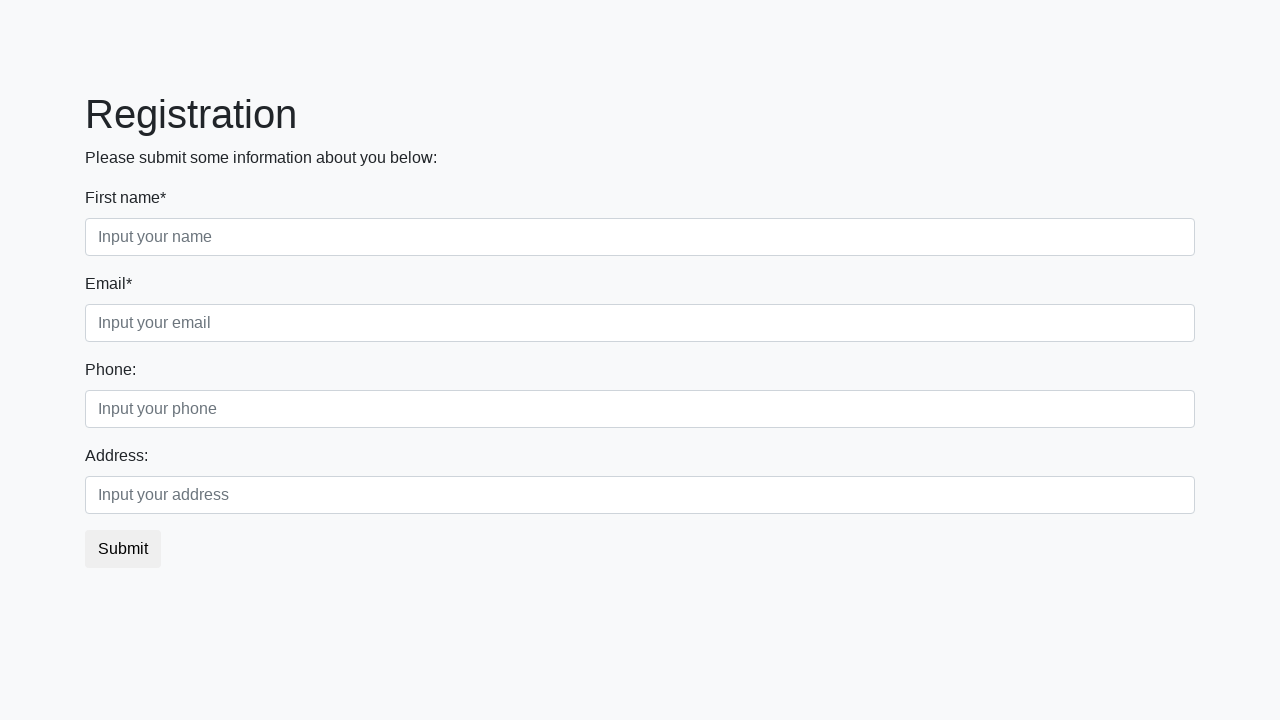

Filled auto-suggest field with 'ban'
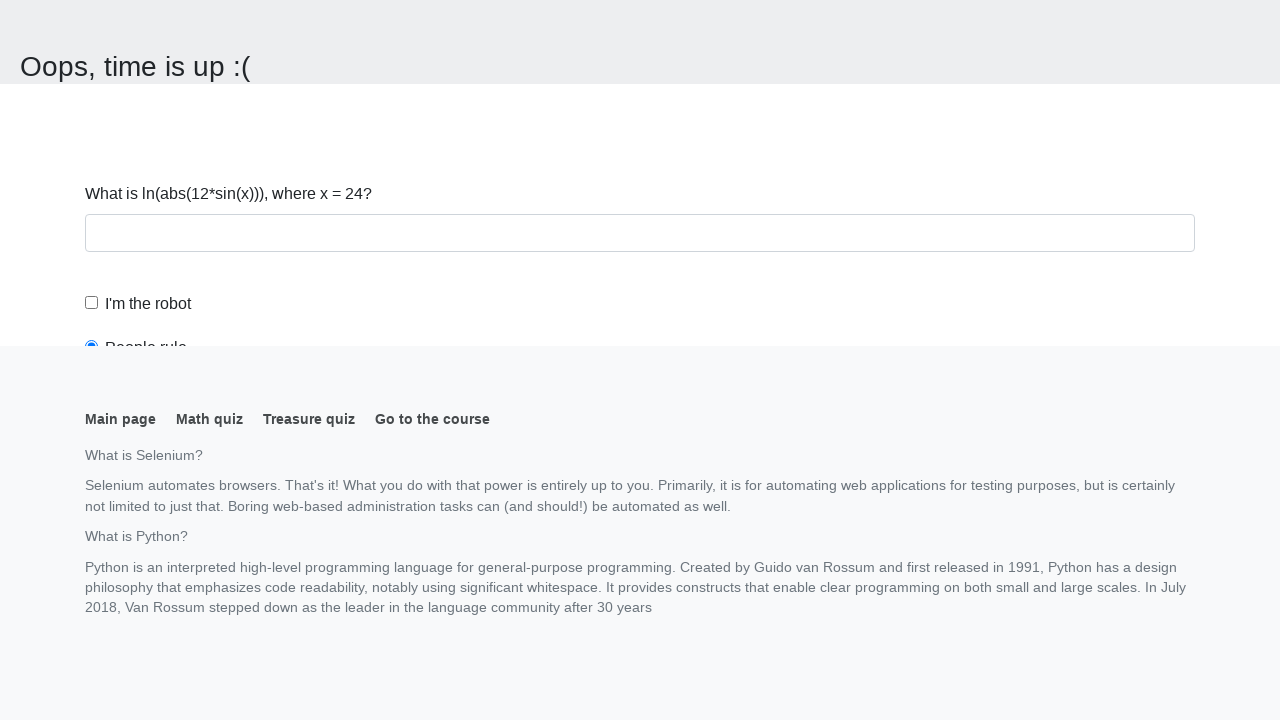

Auto-suggestive dropdown suggestions appeared
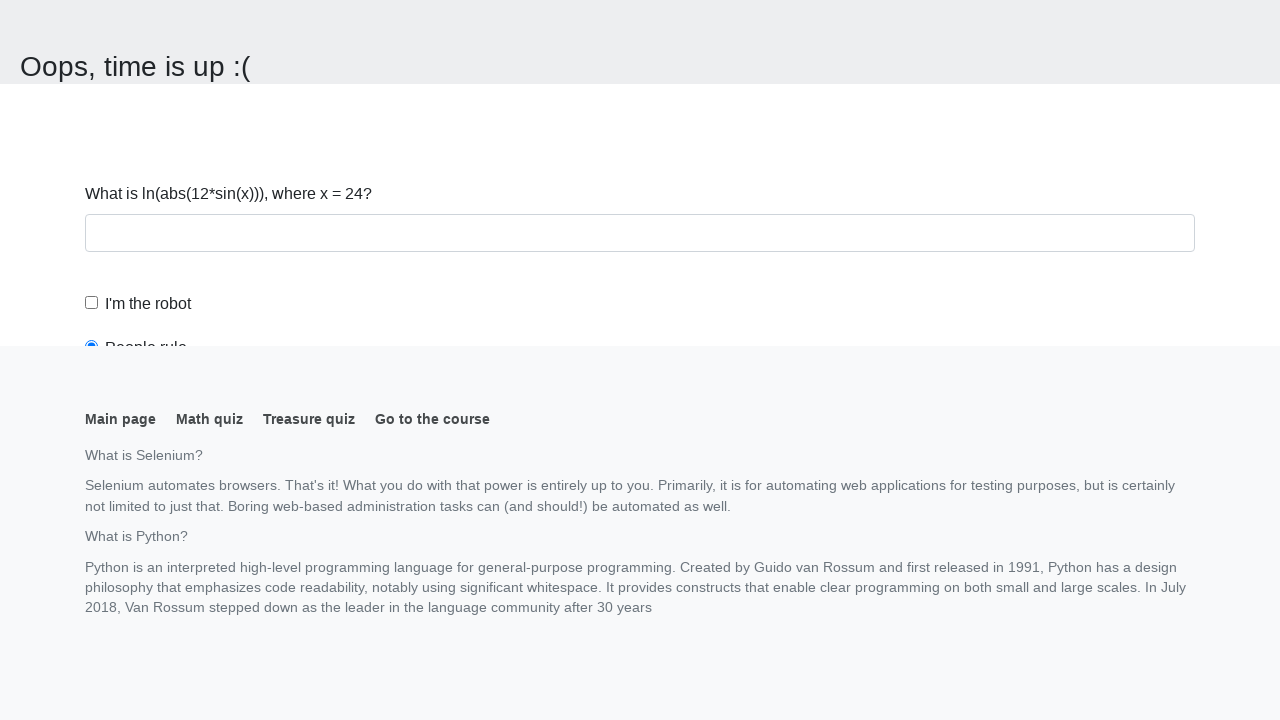

Retrieved all available suggestion options from dropdown
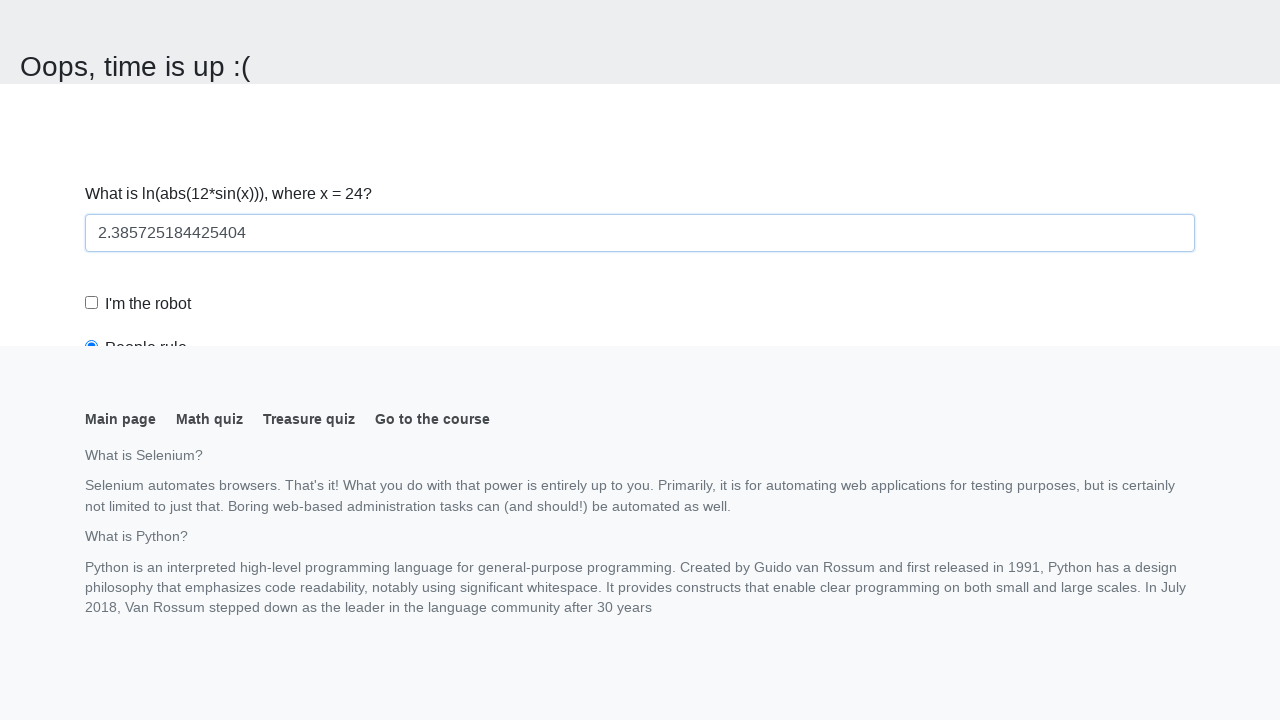

Selected 'Bangladesh' from auto-suggestive dropdown
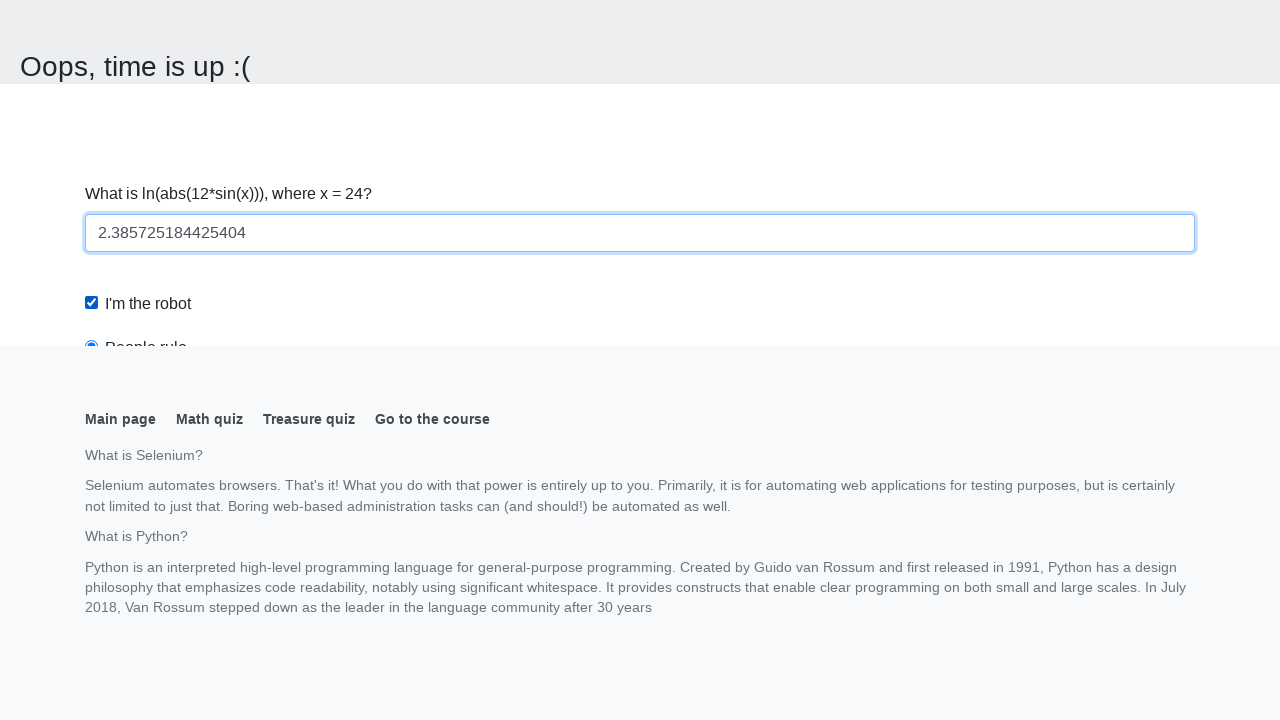

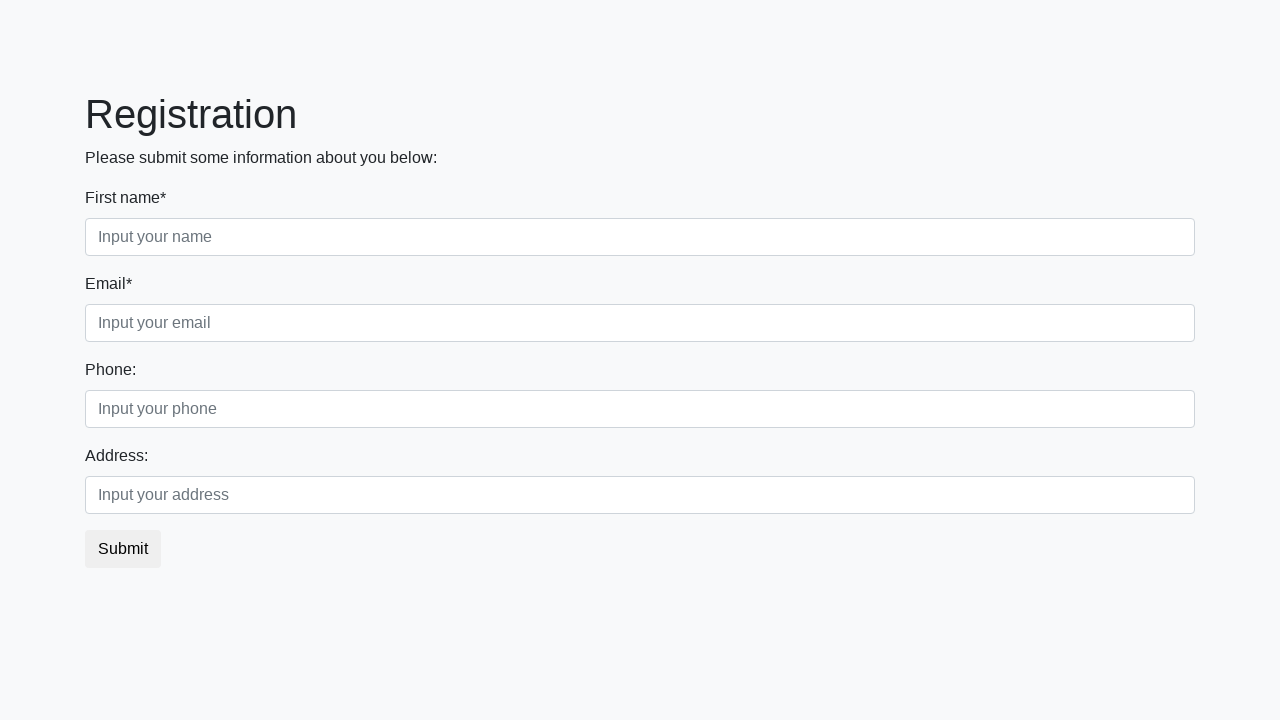